Tests right-click context menu functionality by performing a right-click on a button and handling the resulting alert

Starting URL: https://swisnl.github.io/jQuery-contextMenu/demo.html

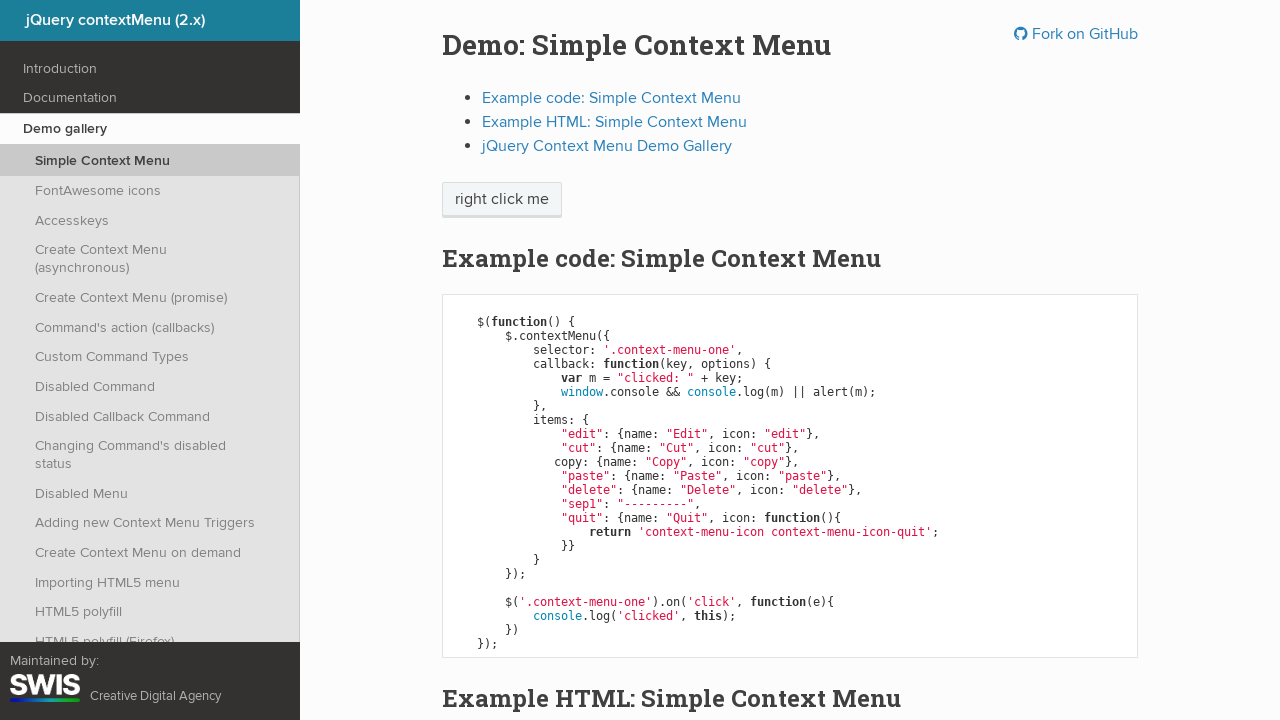

Located button element for right-click
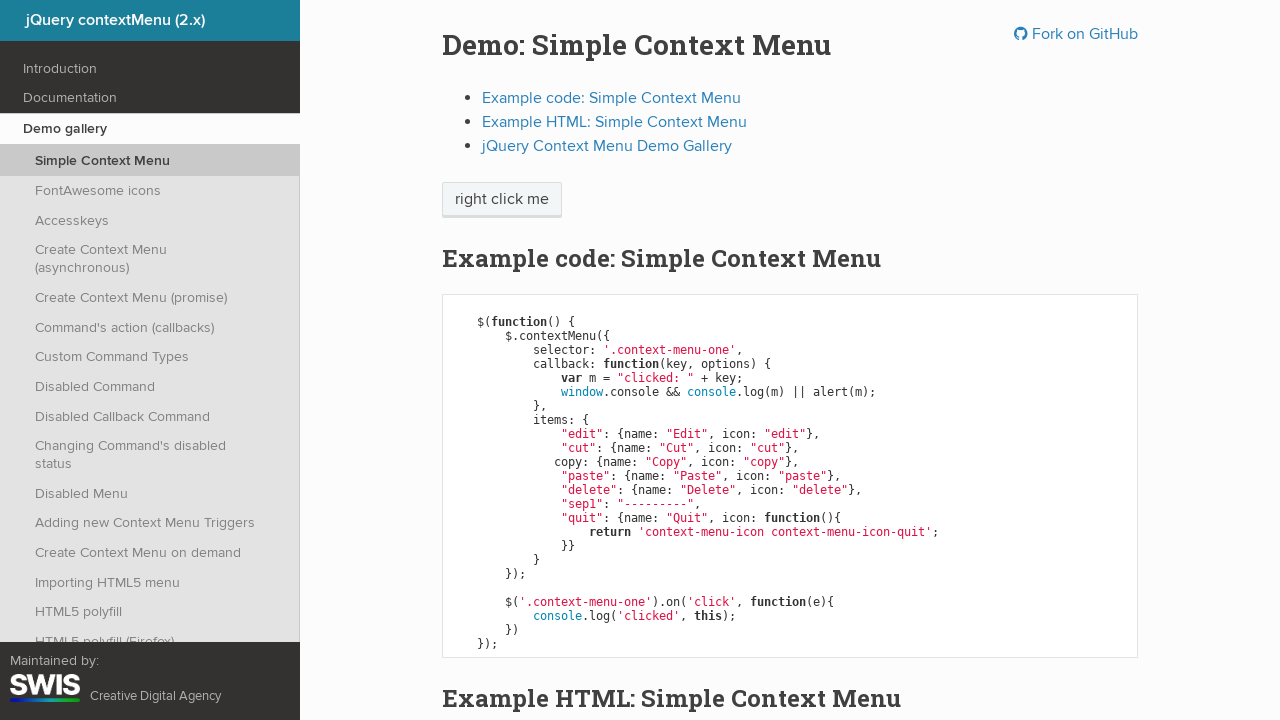

Performed right-click on button to open context menu at (502, 200) on xpath=/html/body/div/section/div/div/div/p/span
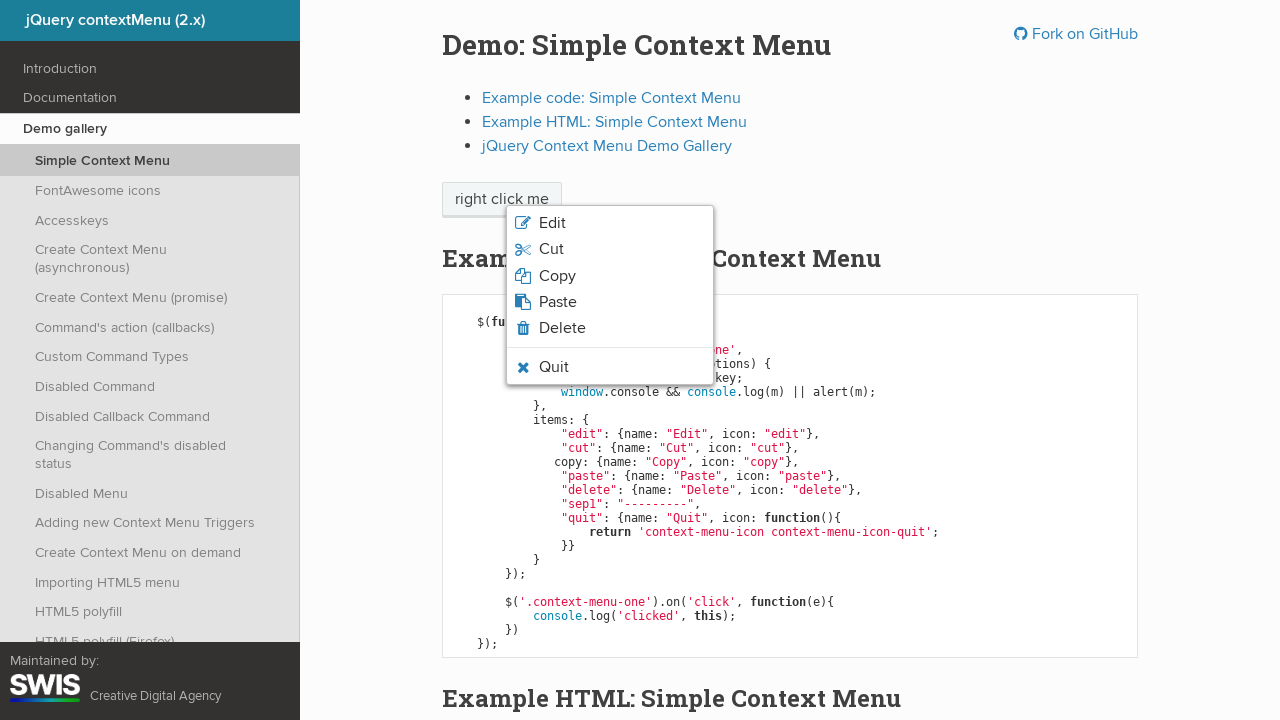

Clicked third option in context menu at (610, 276) on xpath=/html/body/ul/li[3]
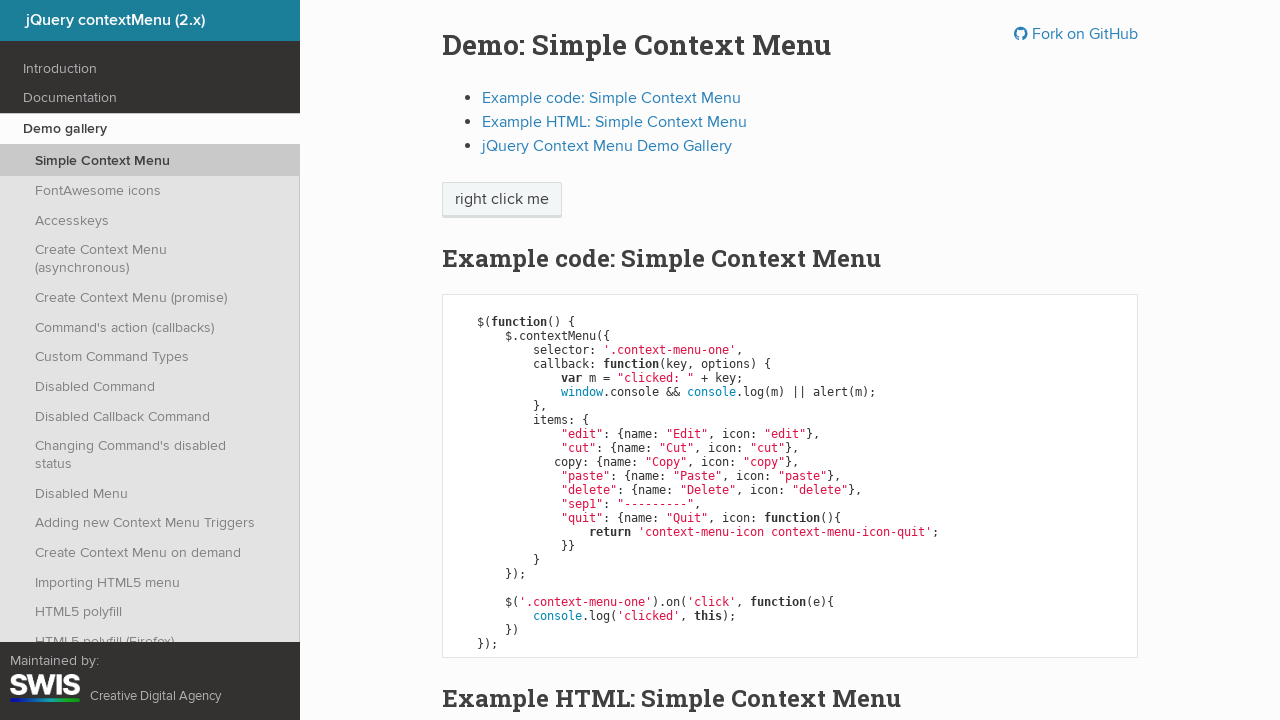

Set up dialog handler to accept alerts
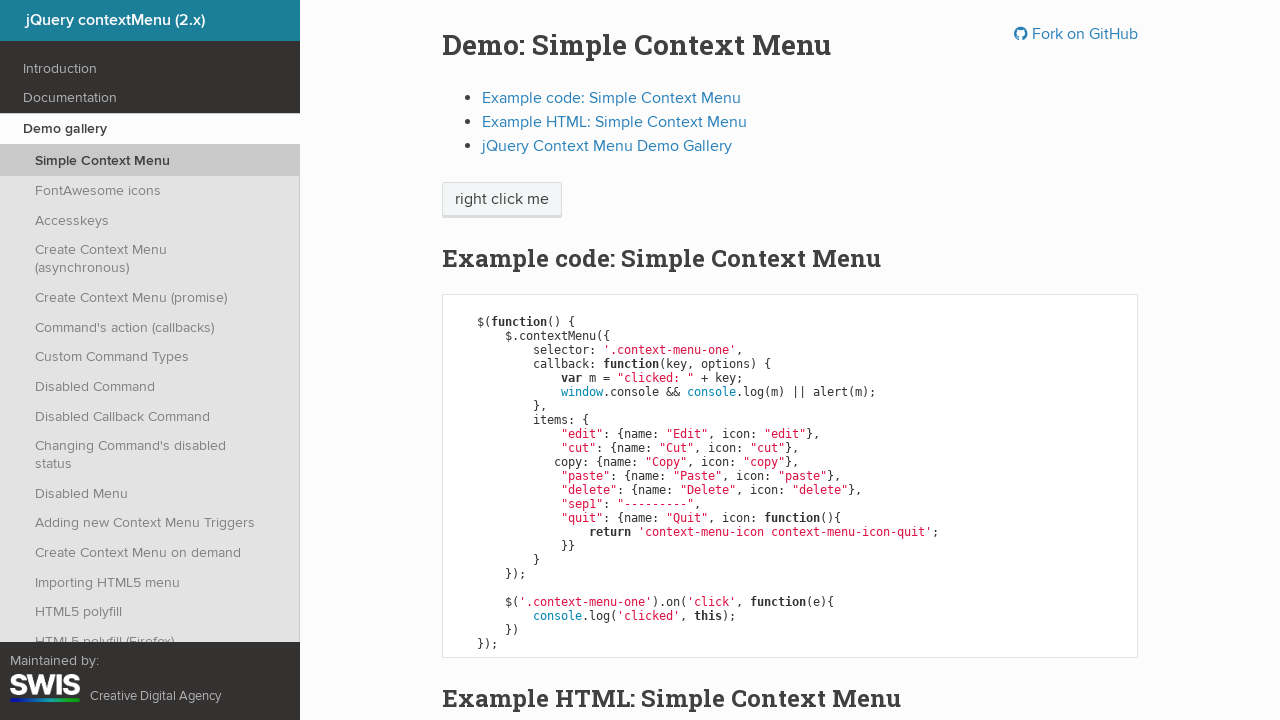

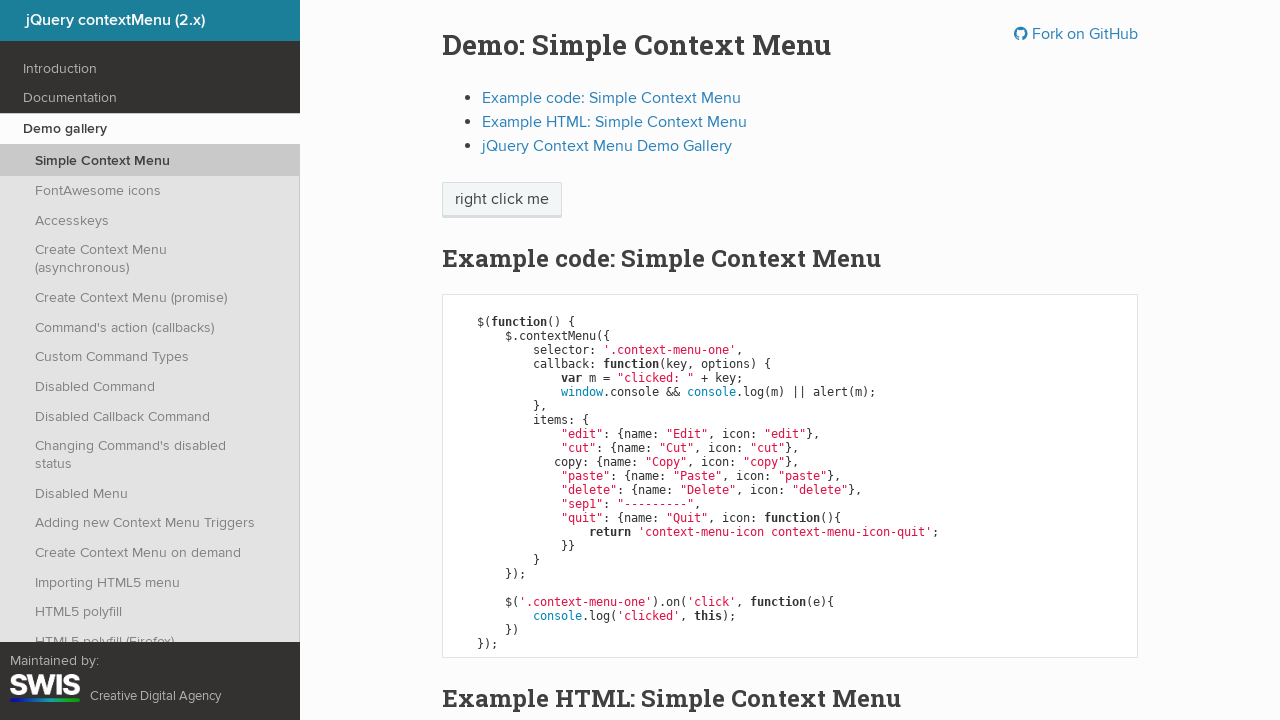